Tests JavaScript alert handling by clicking the JS Alert button and accepting the alert

Starting URL: https://the-internet.herokuapp.com/javascript_alerts

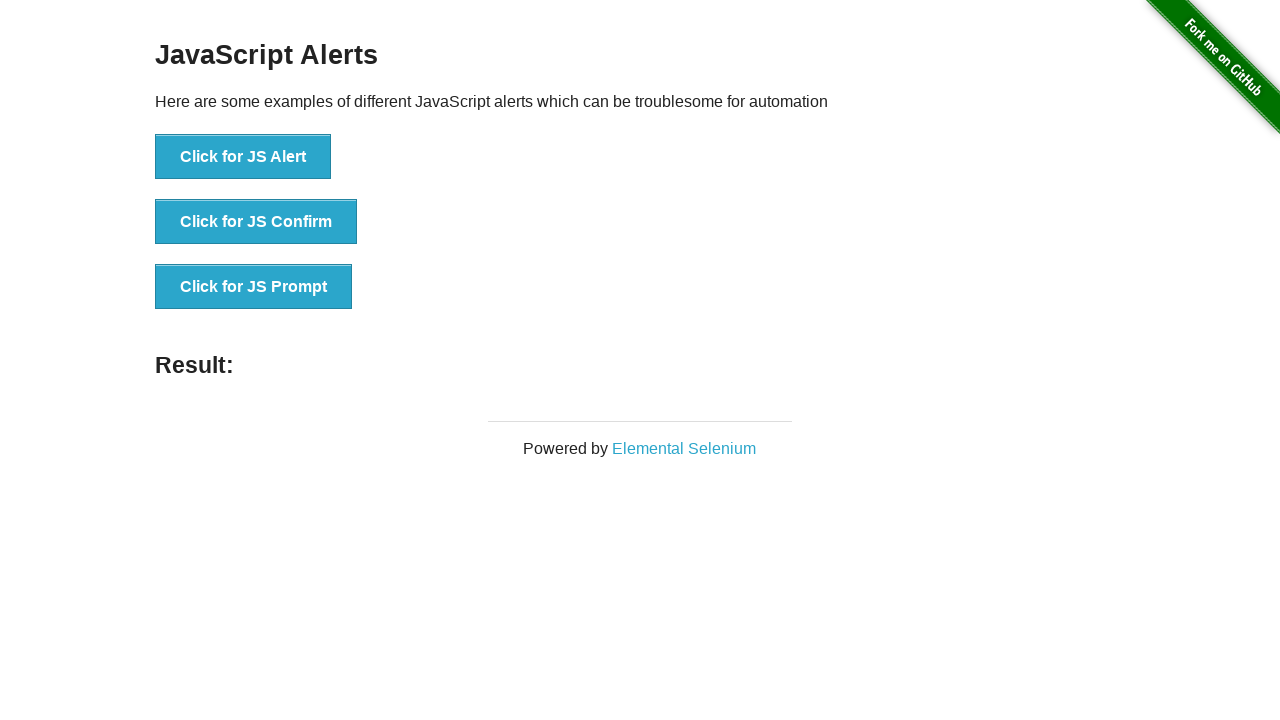

Clicked the JS Alert button at (243, 157) on //*[@onclick="jsAlert()"]
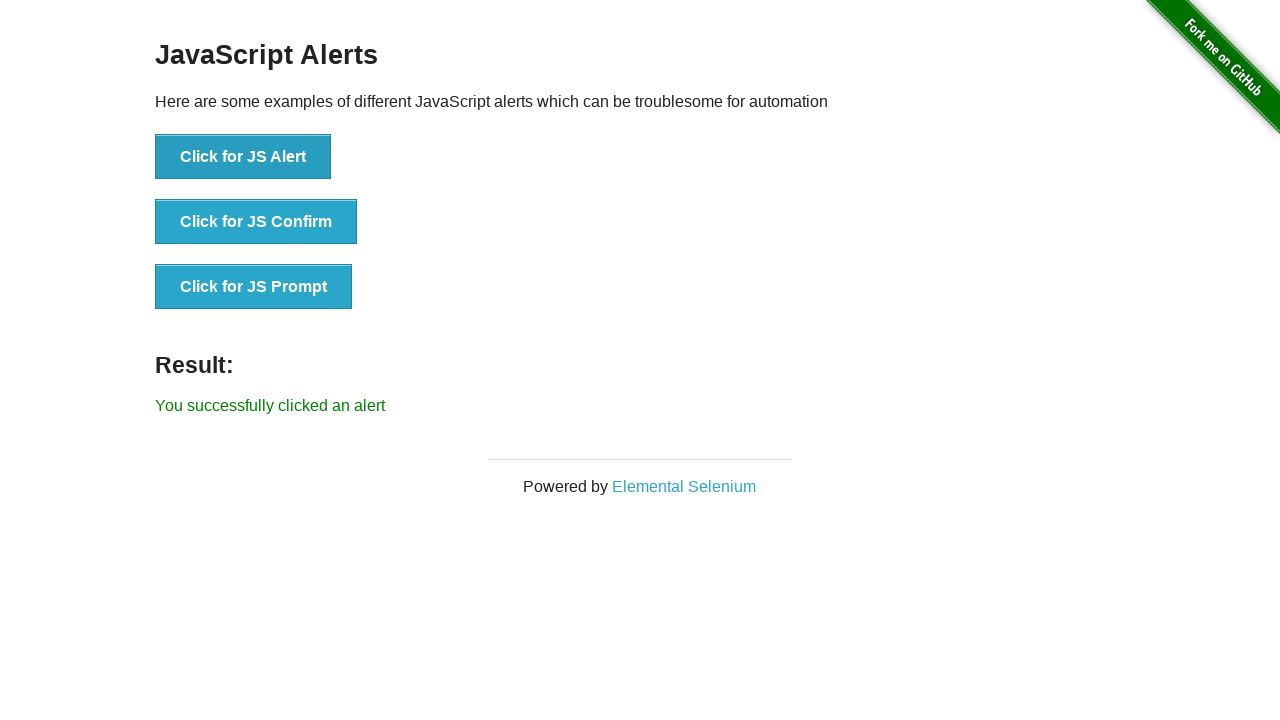

Set up dialog handler to accept alerts
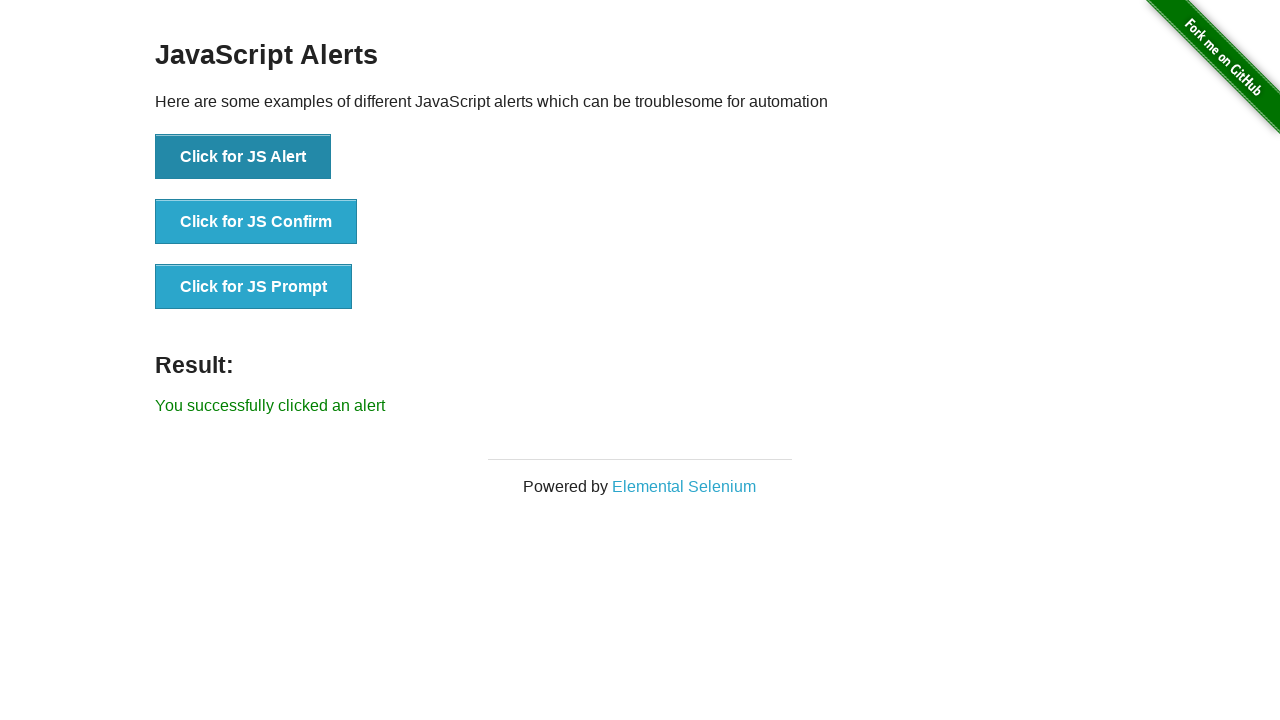

Located result element
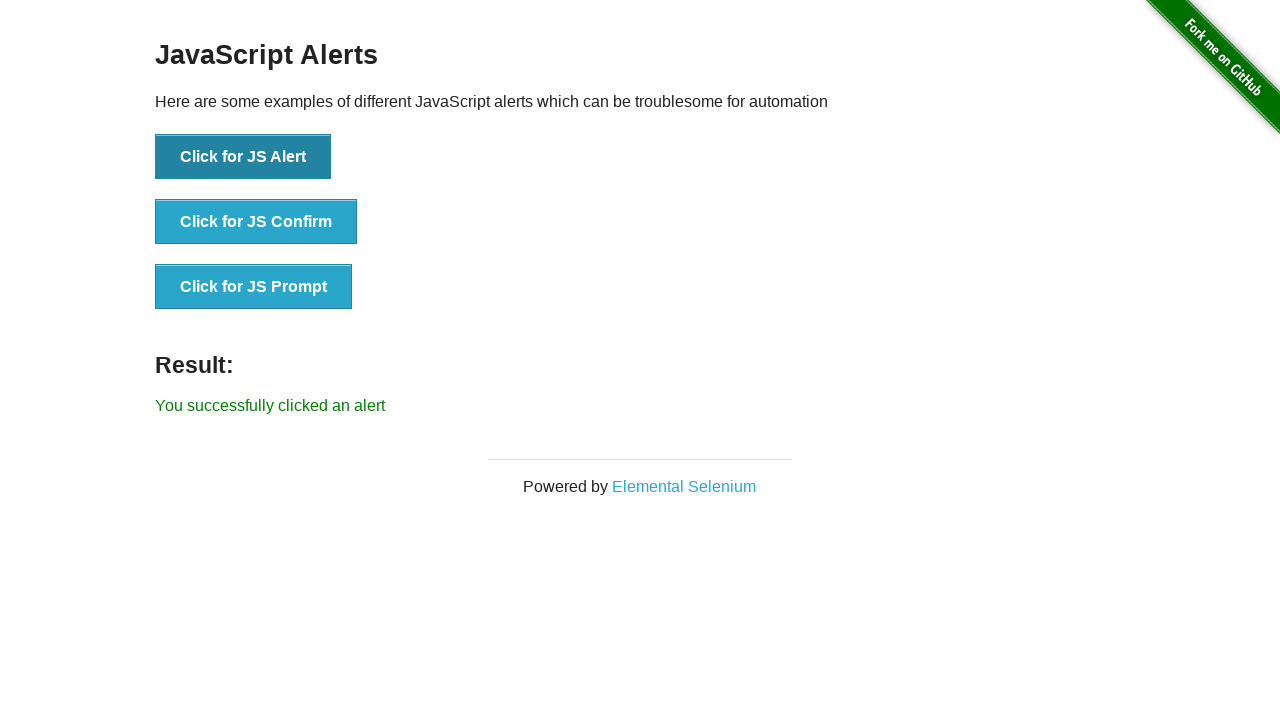

Verified result text: 'You successfully clicked an alert'
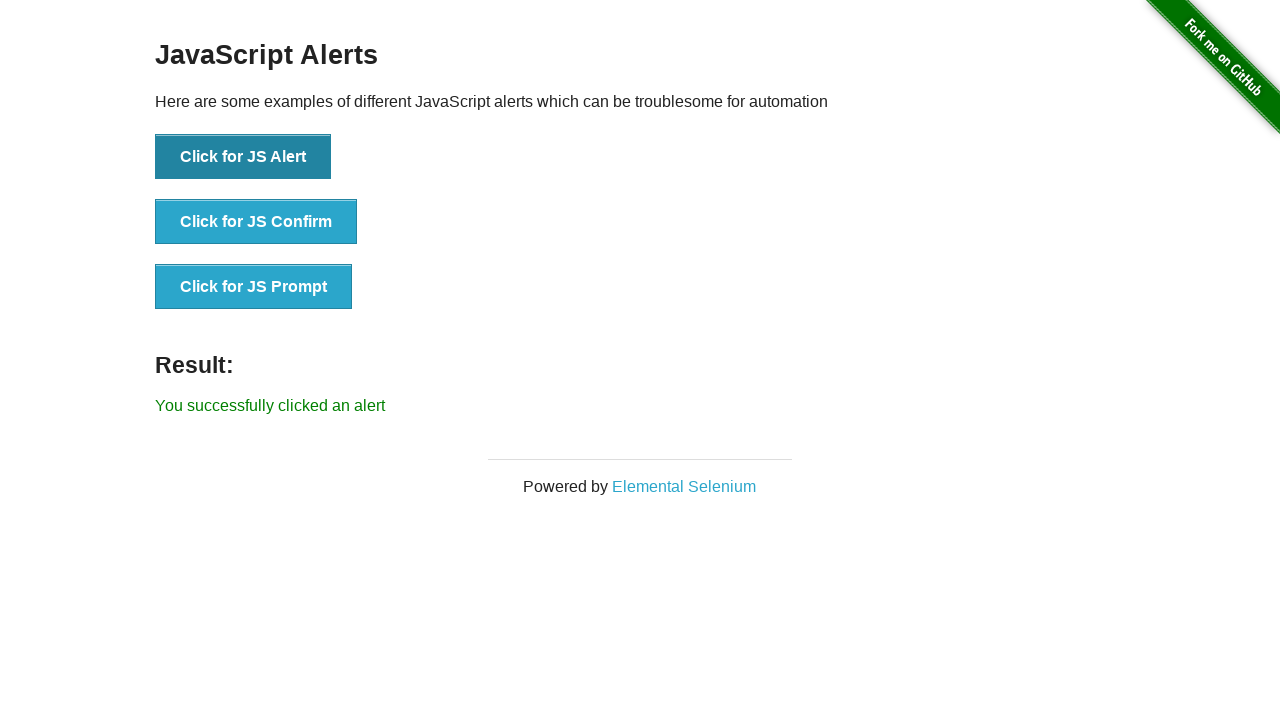

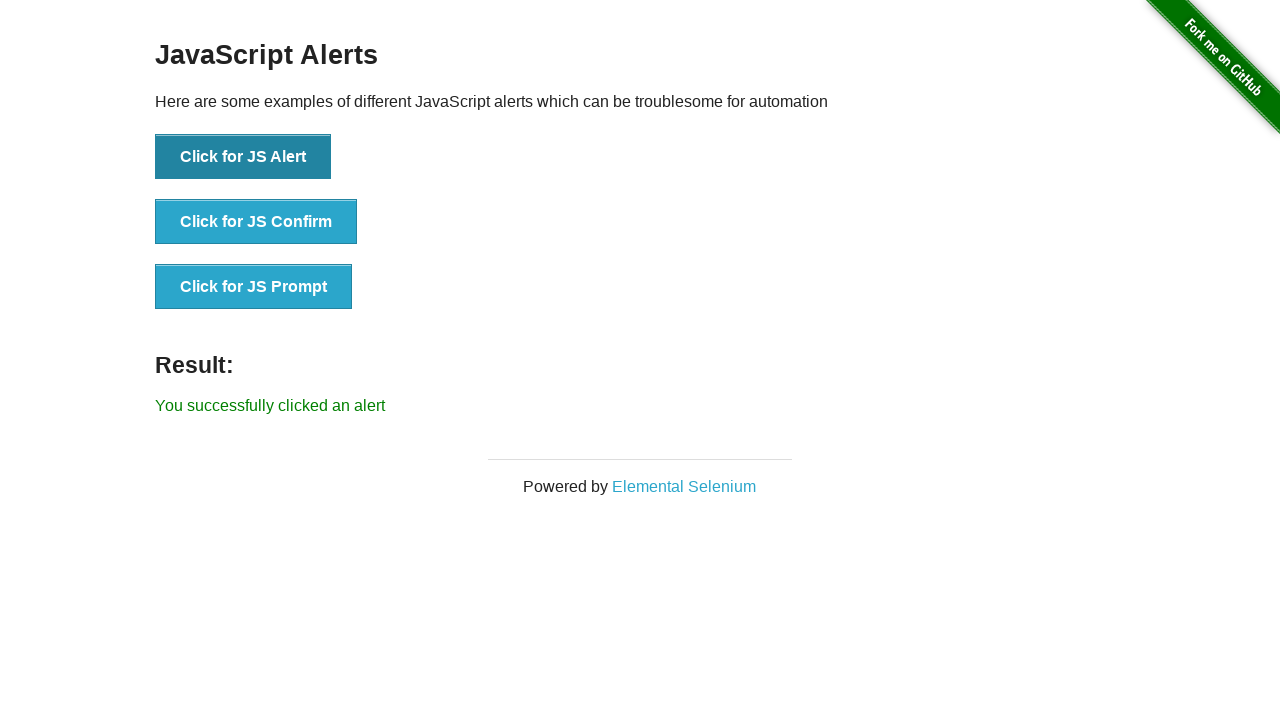